Opens a YouTube video page and clicks the play button to start video playback

Starting URL: https://www.youtube.com/watch?v=dQw4w9WgXcQ

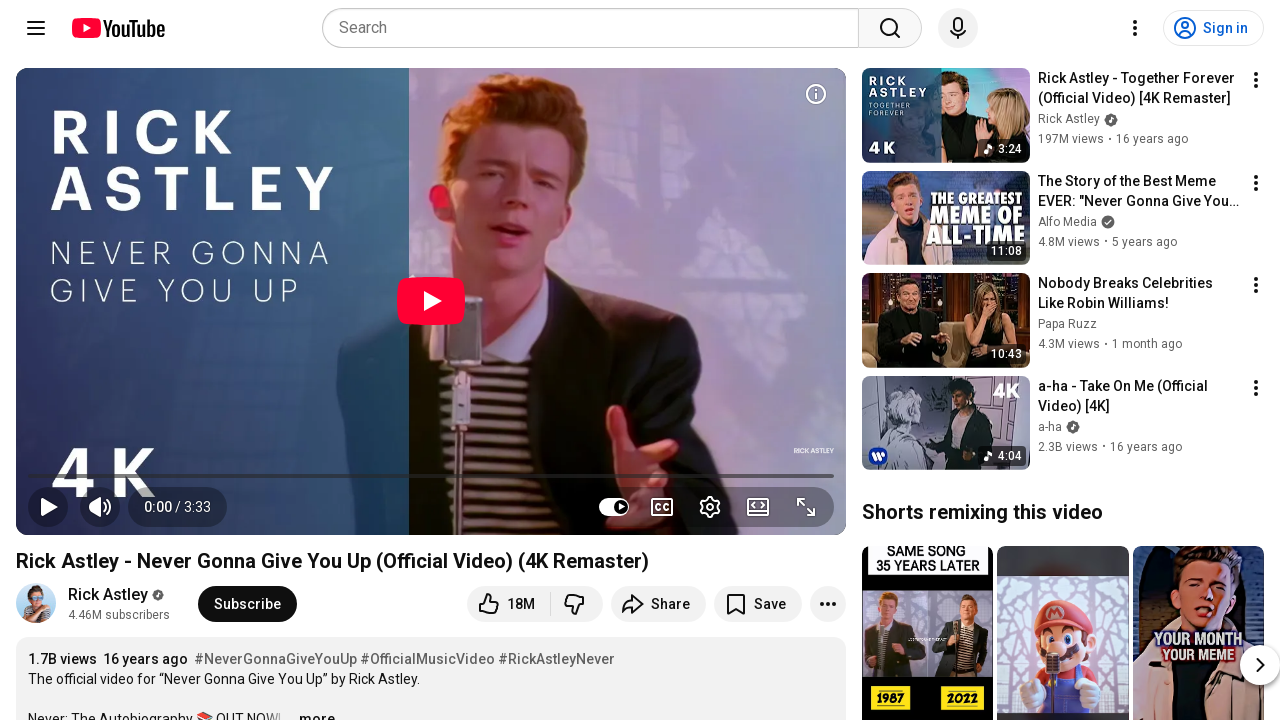

Waited 3 seconds for YouTube page to load
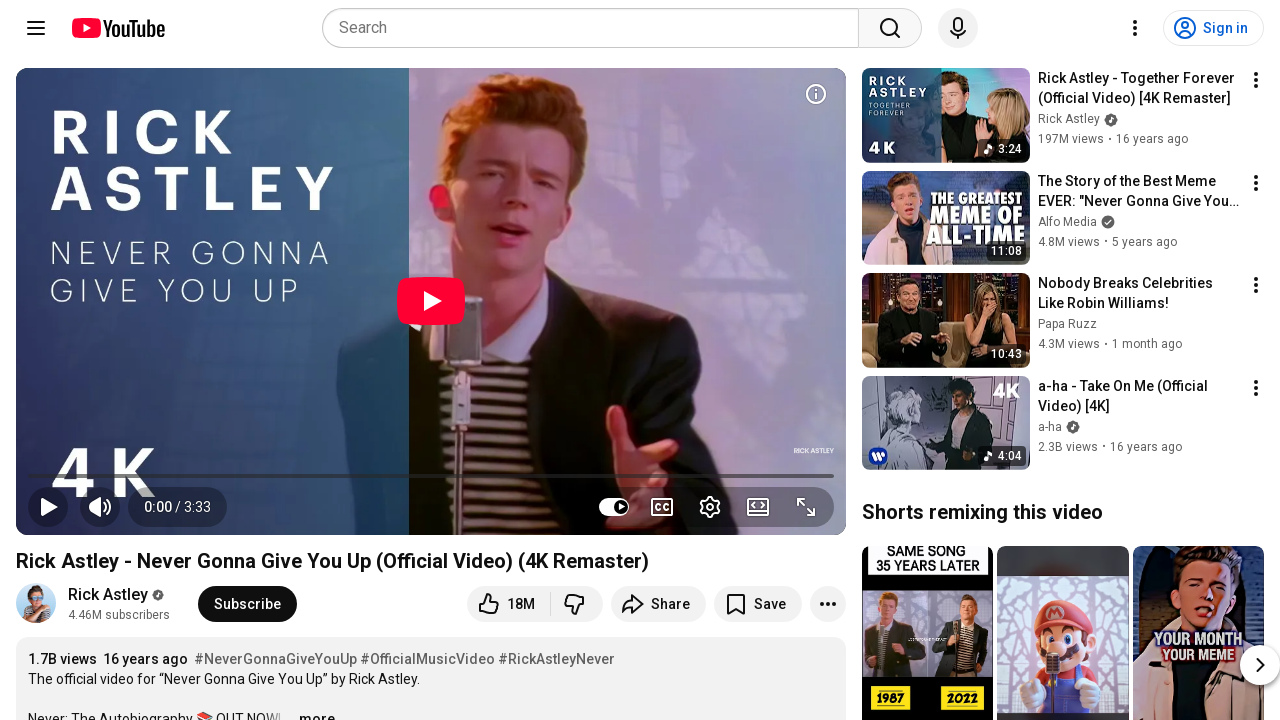

Clicked YouTube play button to start video playback at (48, 507) on .ytp-play-button.ytp-button
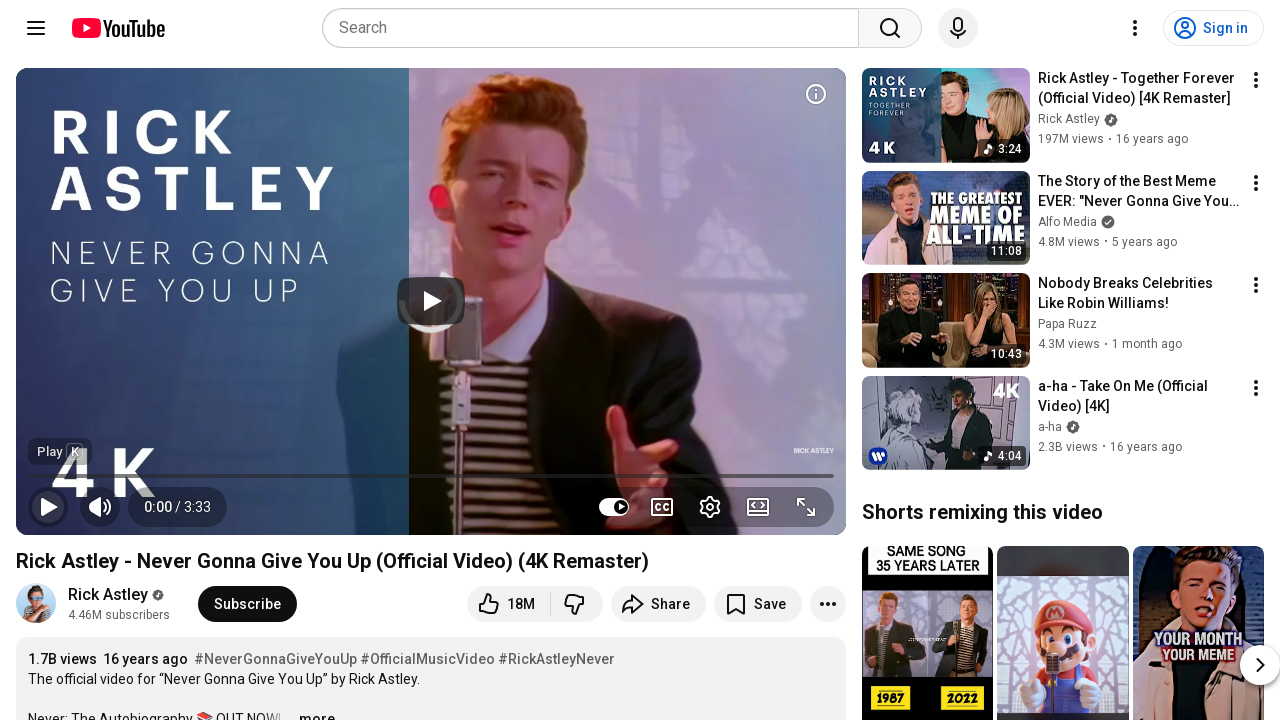

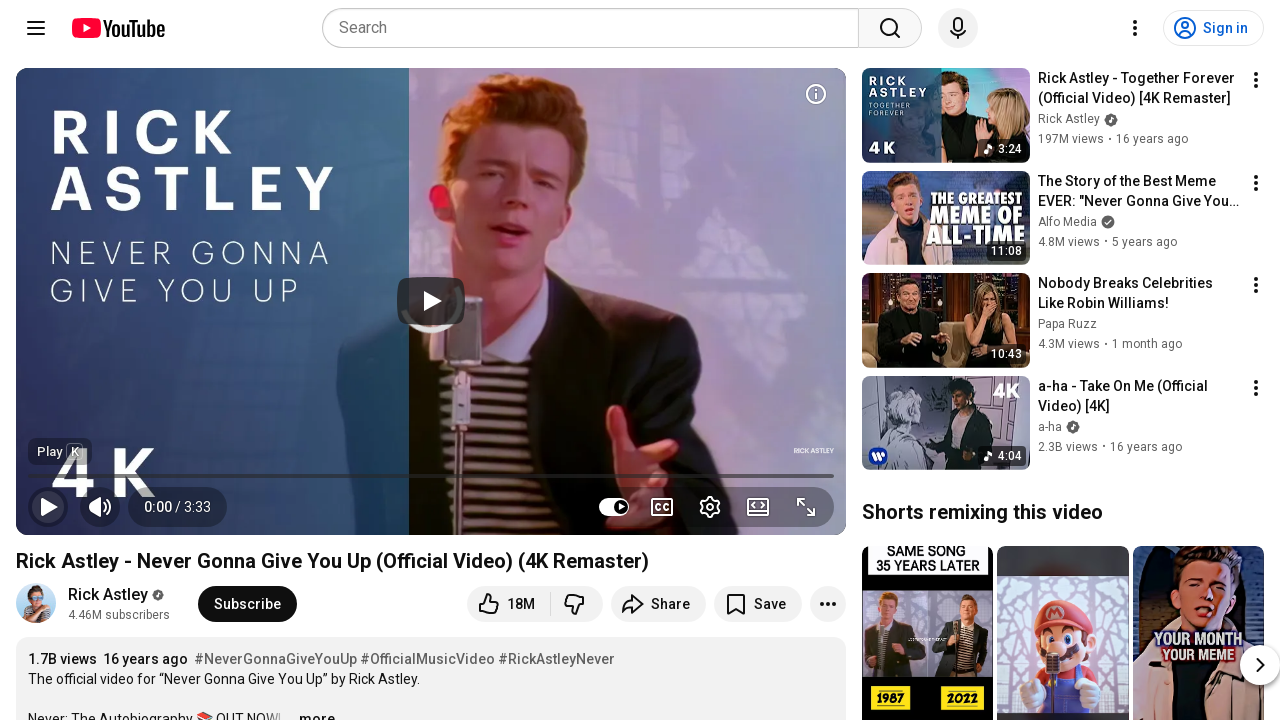